Tests a custom dropdown (non-select tag) by clicking to open it and selecting "japan" from the list of options

Starting URL: https://syntaxprojects.com/no-select-tag-dropdown-demo.php

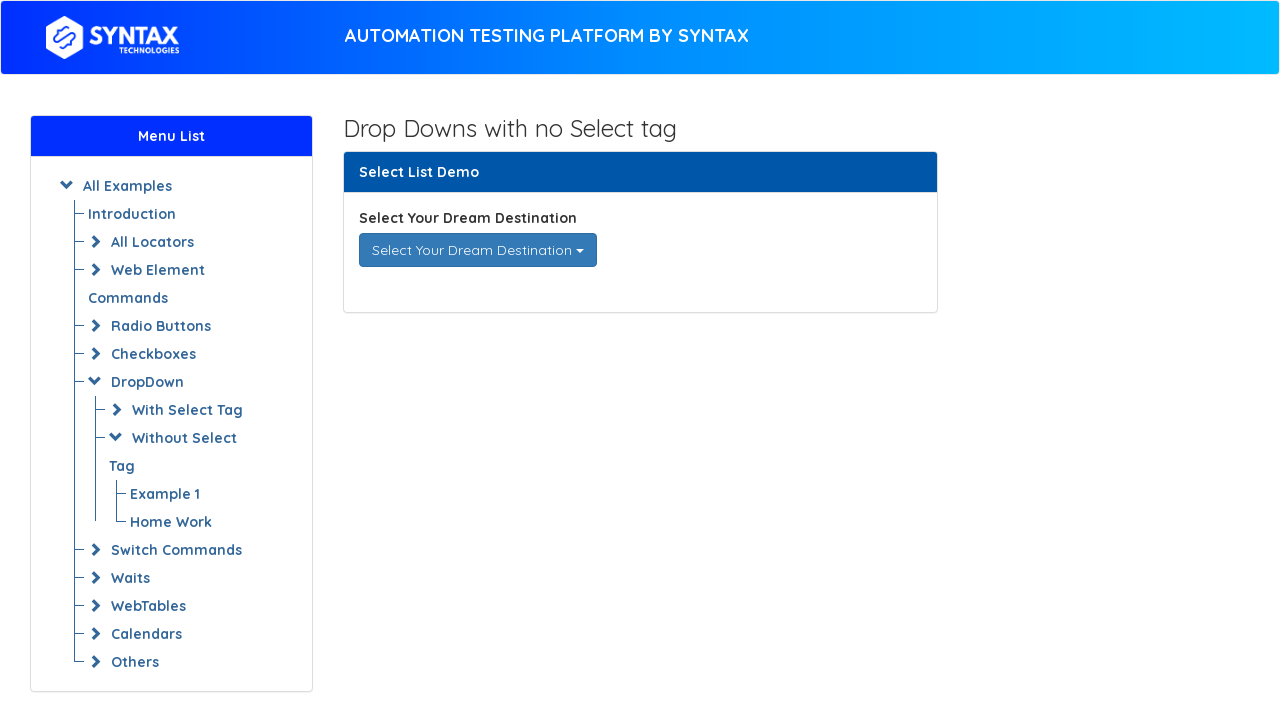

Navigated to custom dropdown demo page
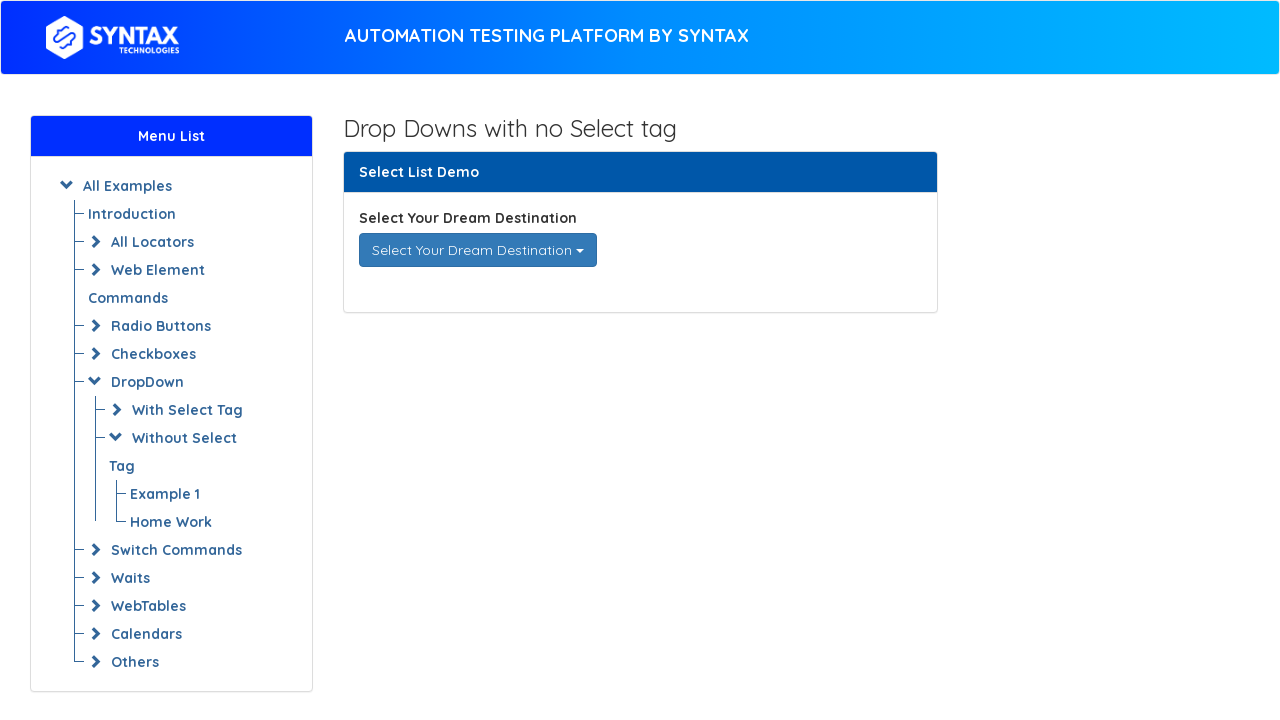

Clicked dropdown to open it at (478, 250) on div[data-toggle='dropdown']
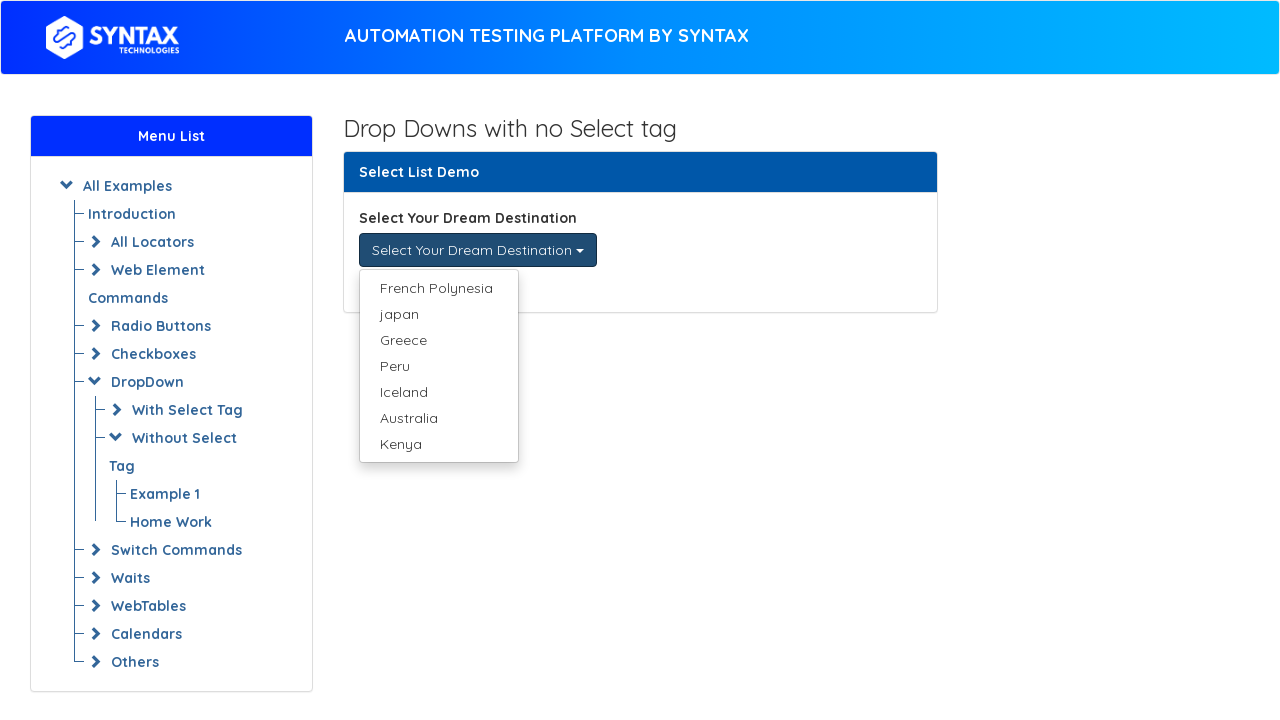

Selected 'japan' from dropdown options at (438, 314) on ul.dropdown-menu li a:text('japan')
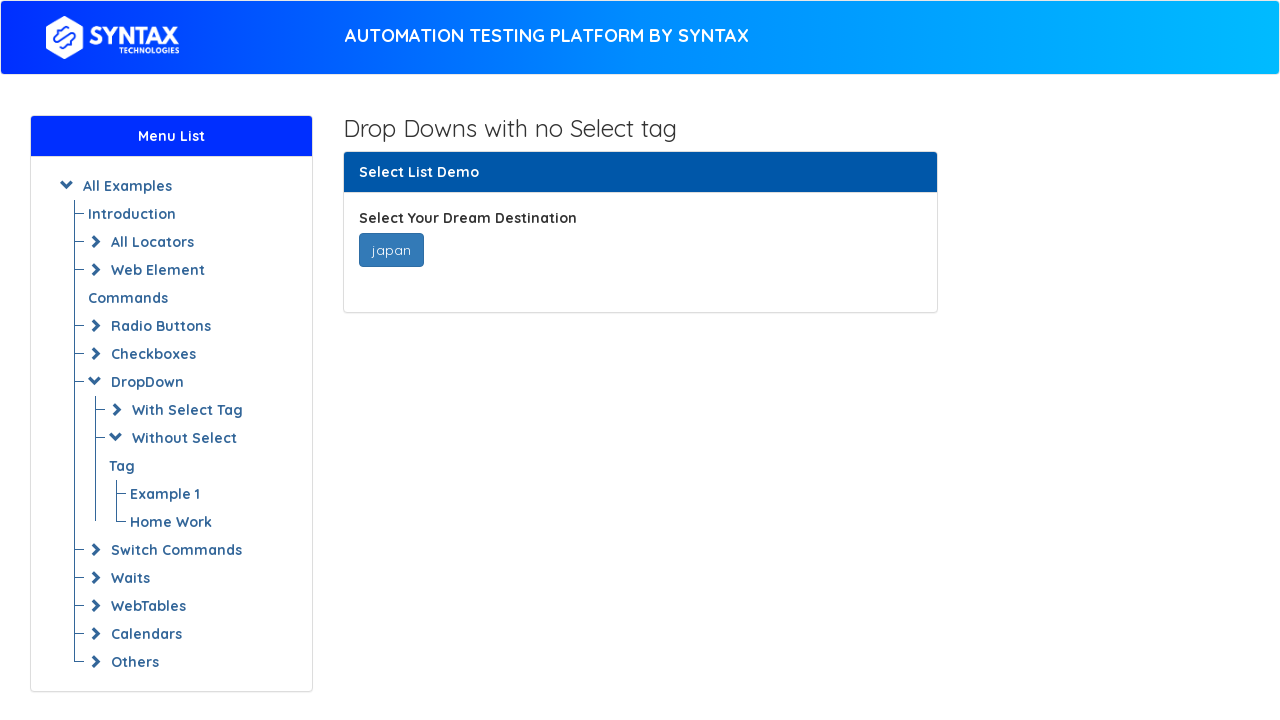

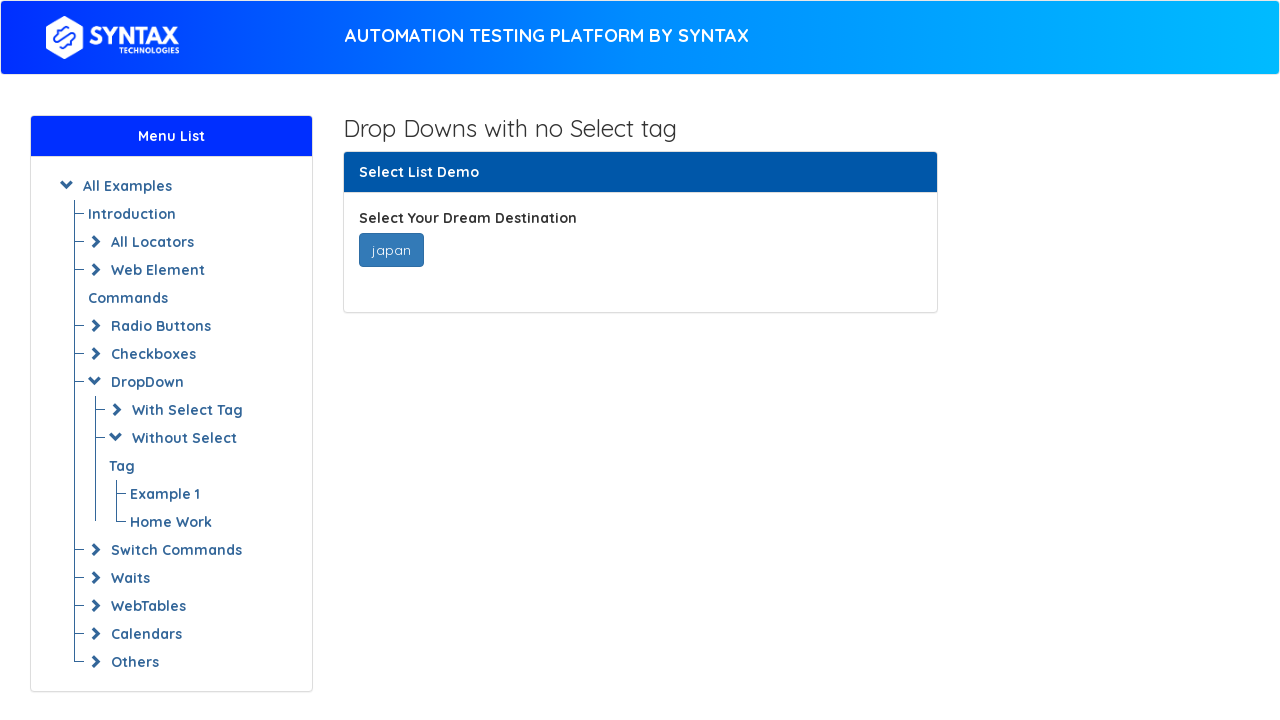